Verifies that an input element with name 'no_type' is enabled on the page

Starting URL: https://www.selenium.dev/selenium/web/inputs.html

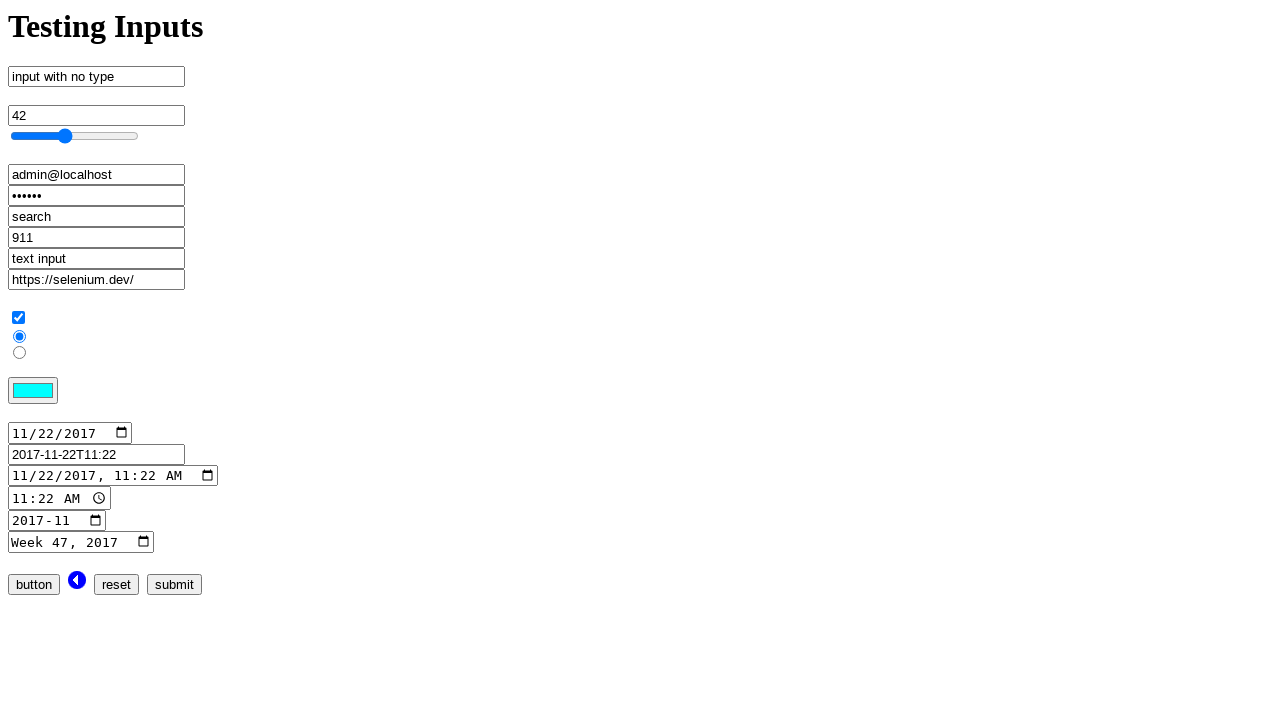

Located input element with name 'no_type'
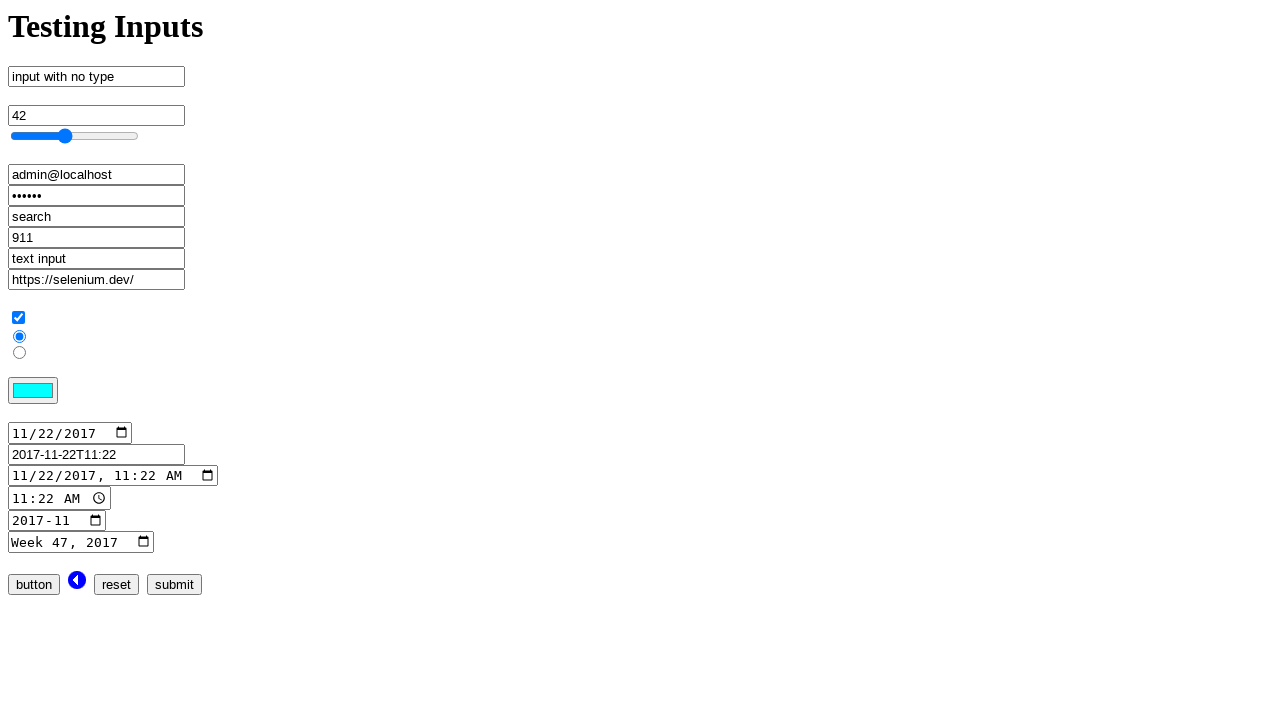

Checked if input element is enabled
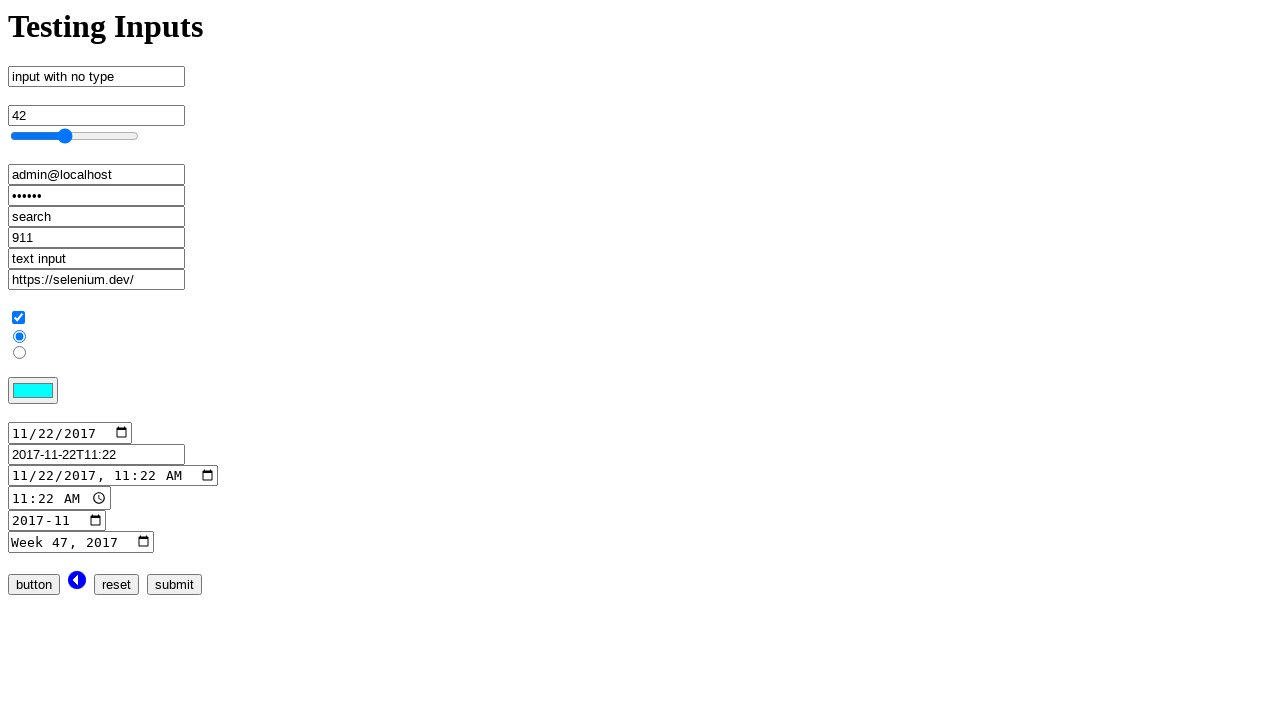

Printed element enable status: True
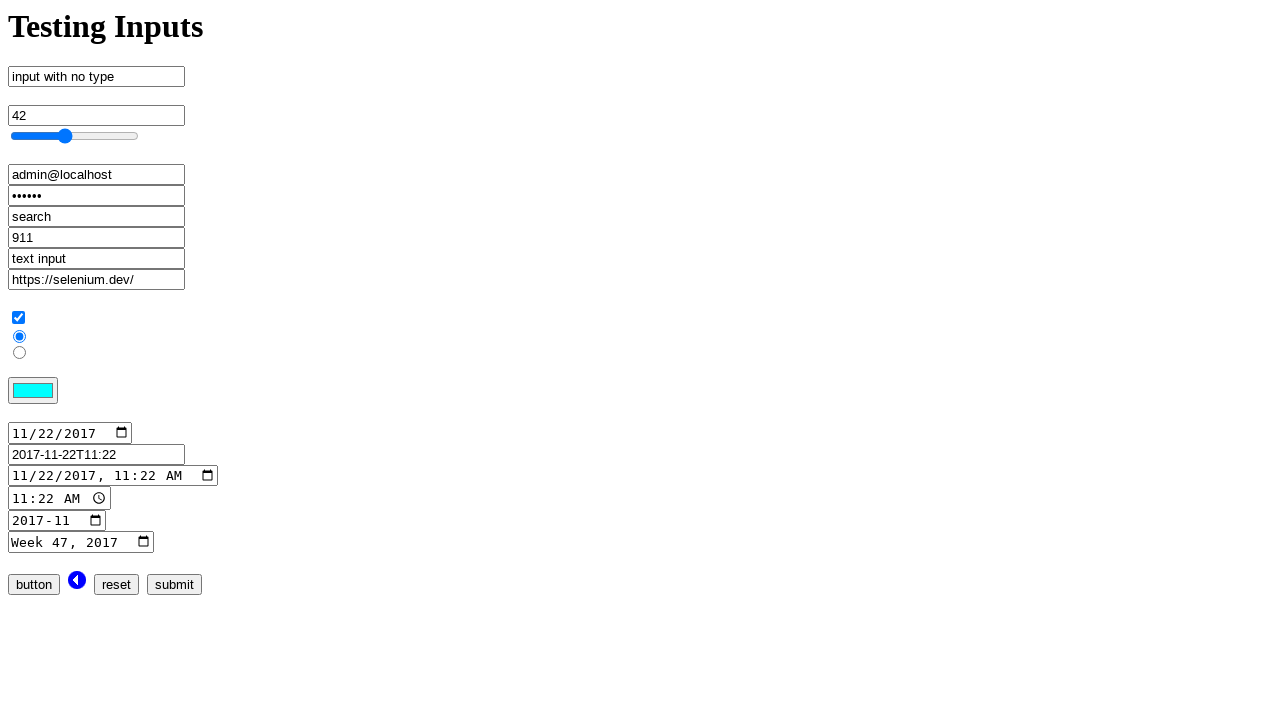

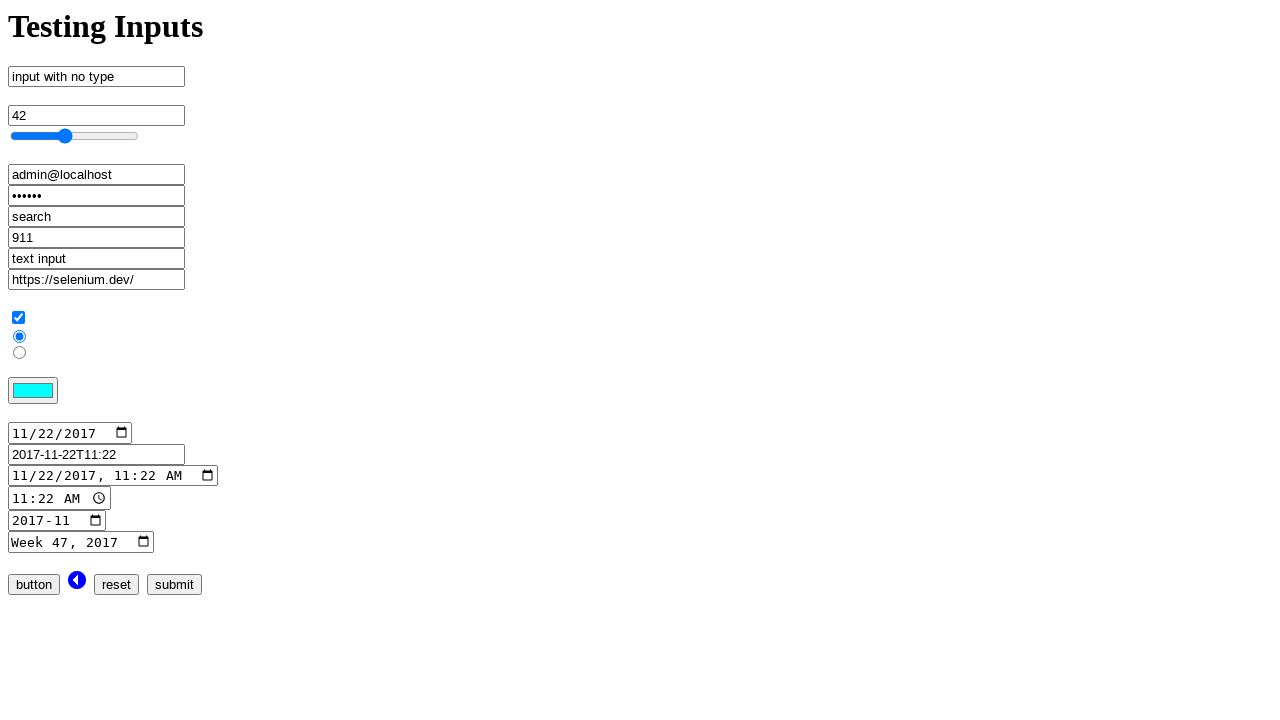